Navigates to the RPP.pe Peruvian news website homepage and verifies the page loads successfully.

Starting URL: https://rpp.pe/

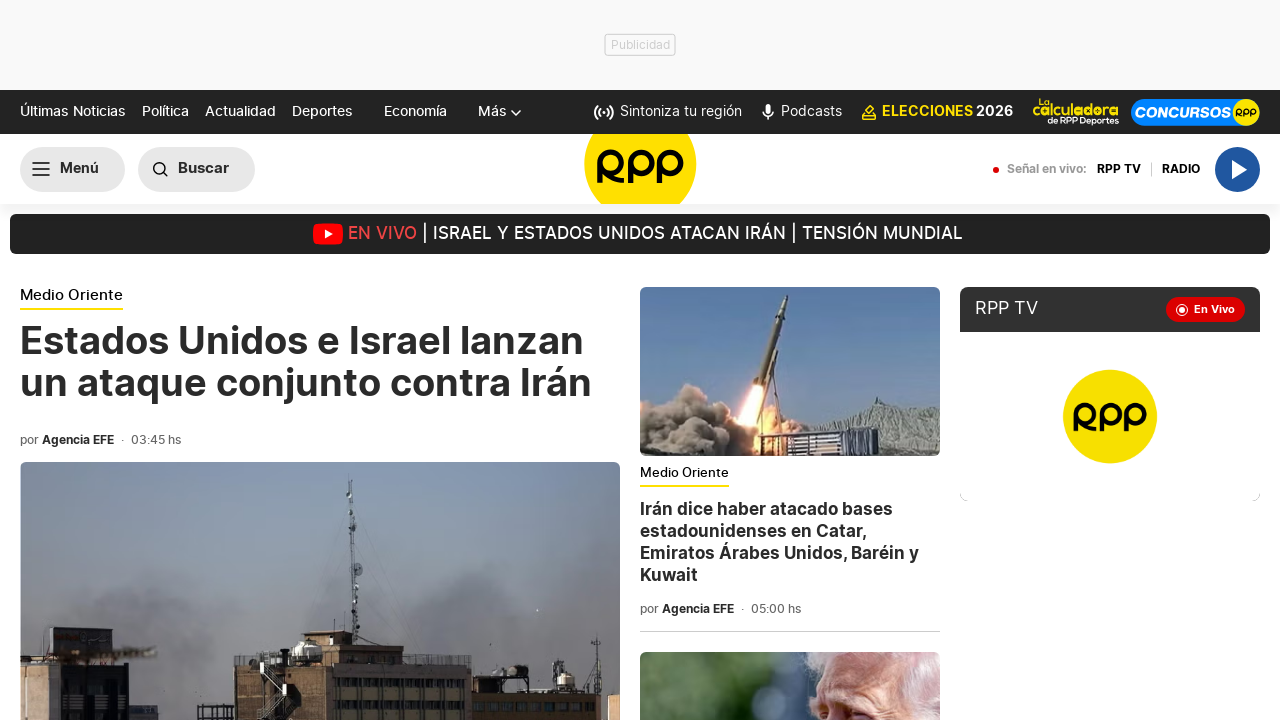

Waited for page DOM to fully load
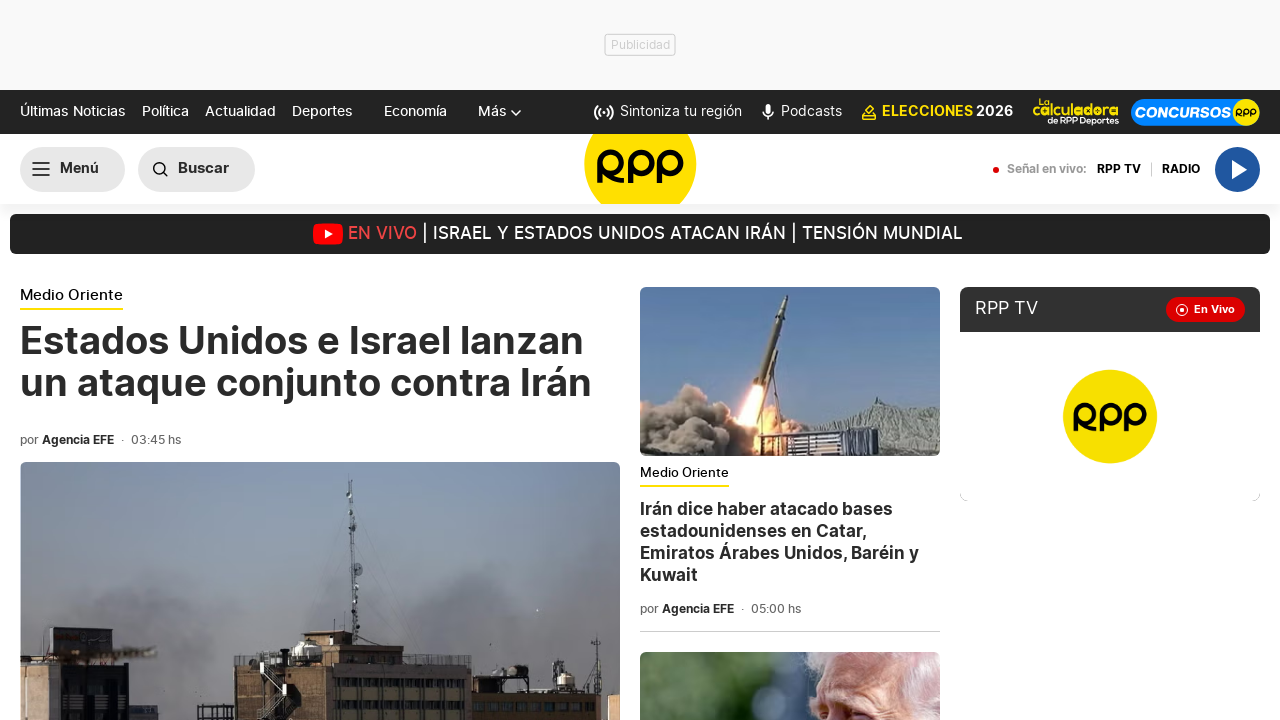

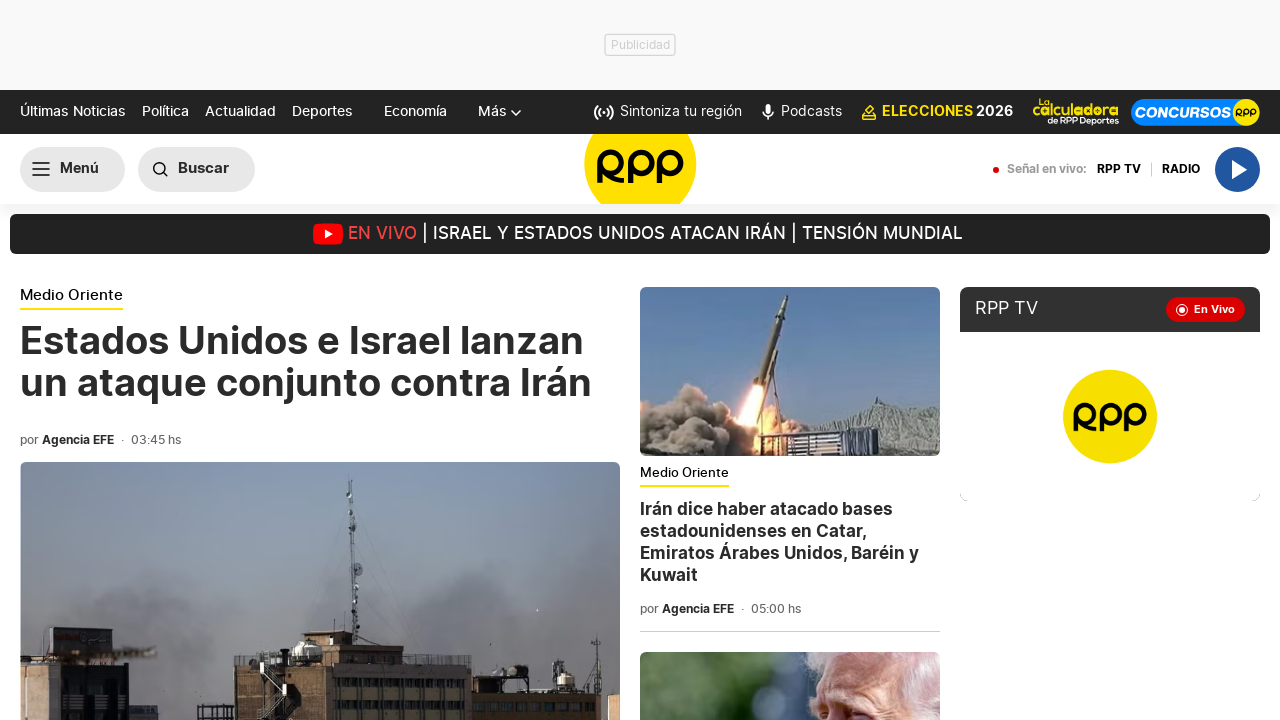